Tests unmarking todo items as complete by unchecking their checkboxes

Starting URL: https://demo.playwright.dev/todomvc

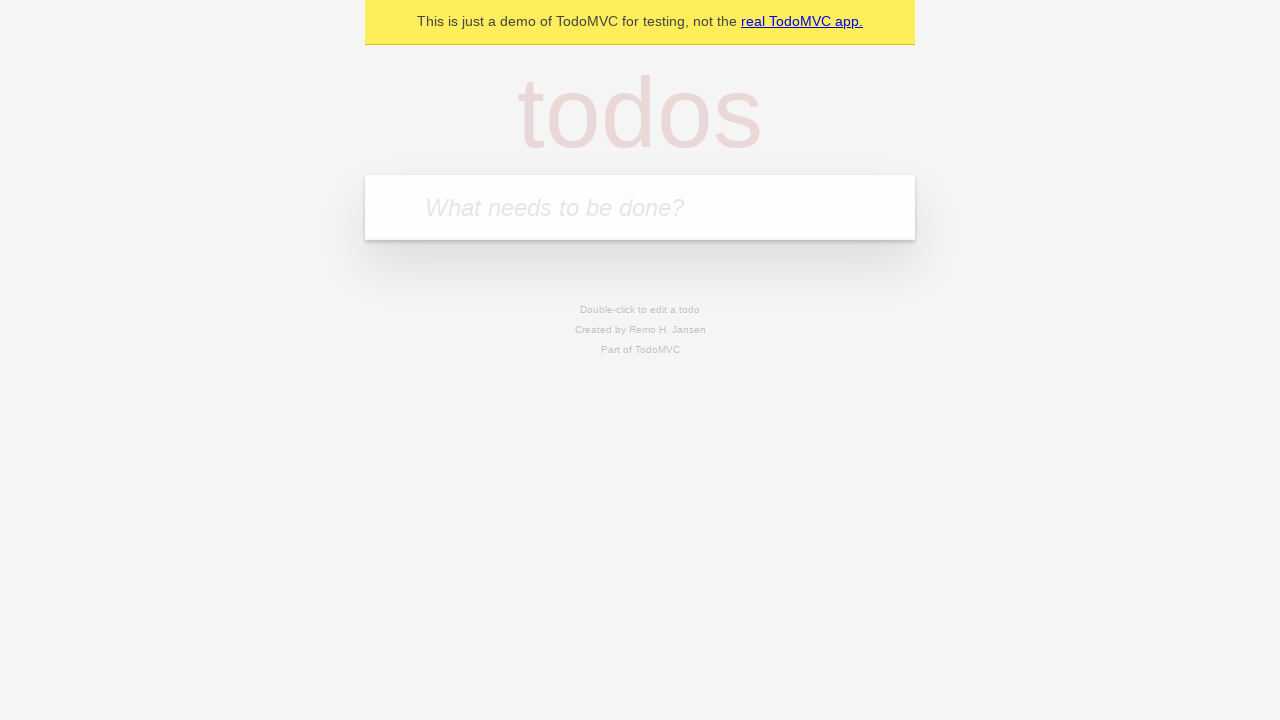

Filled todo input with 'buy some cheese' on internal:attr=[placeholder="What needs to be done?"i]
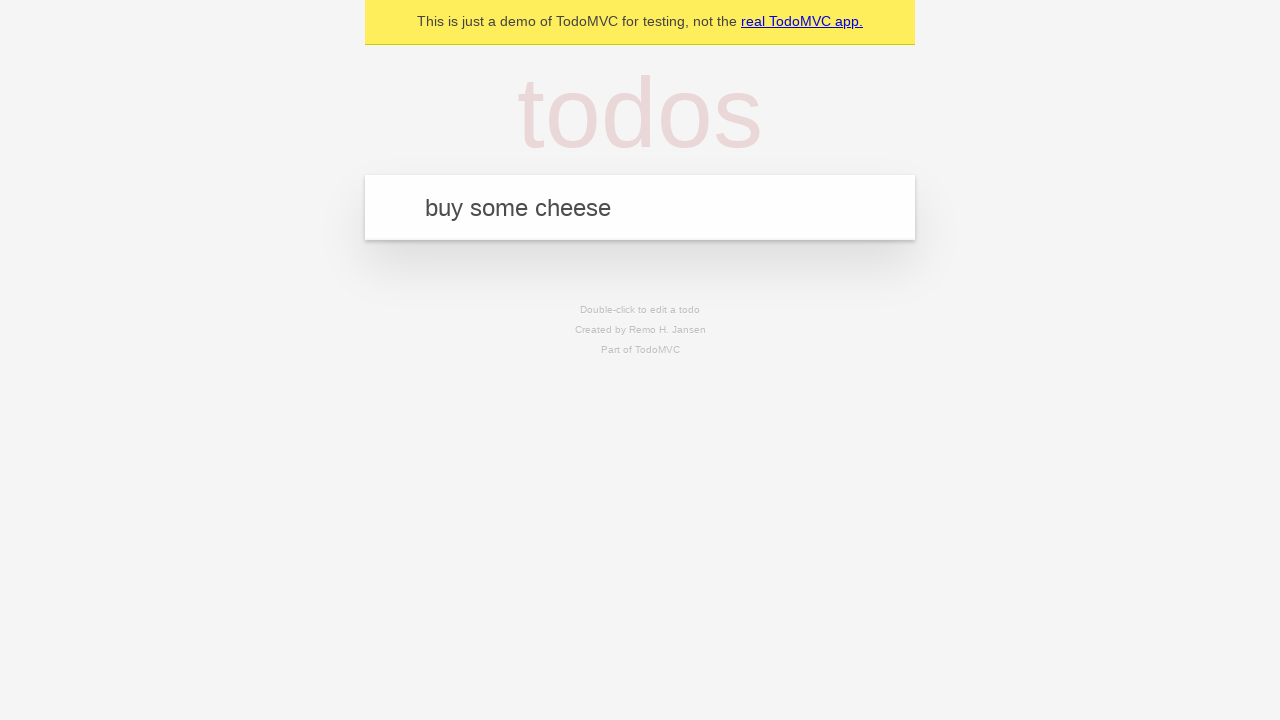

Pressed Enter to create first todo item on internal:attr=[placeholder="What needs to be done?"i]
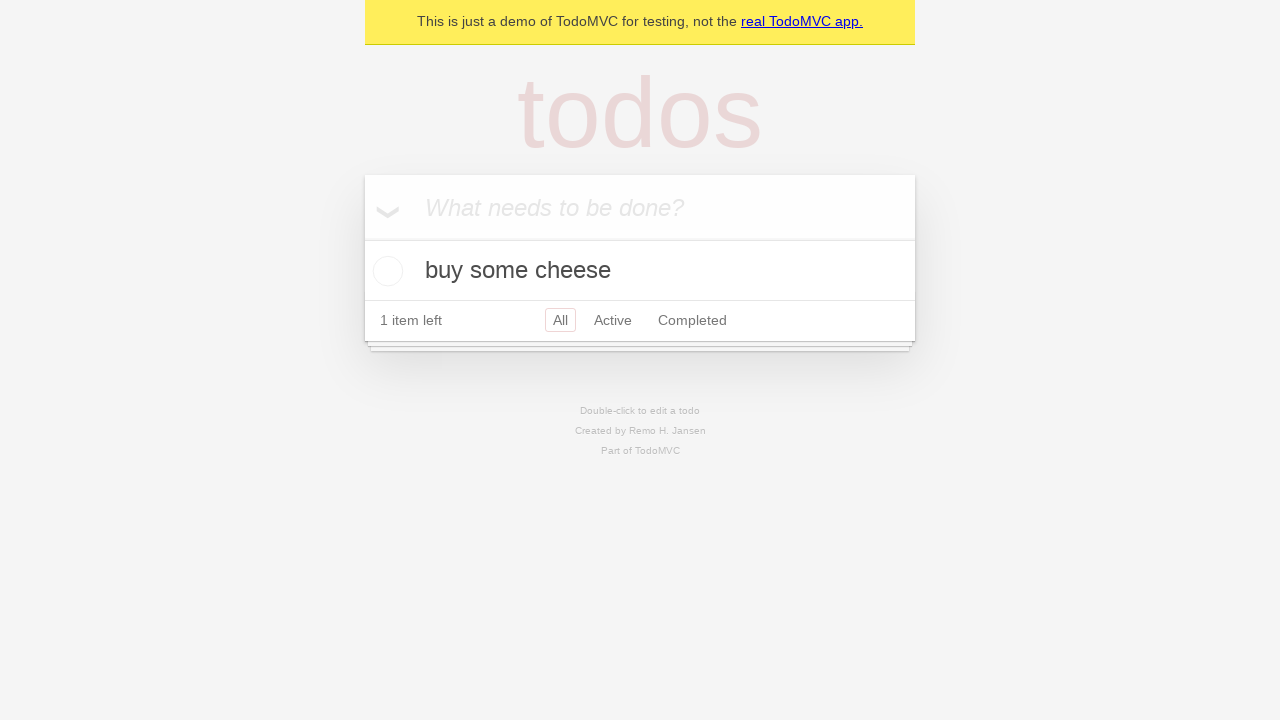

Filled todo input with 'feed the cat' on internal:attr=[placeholder="What needs to be done?"i]
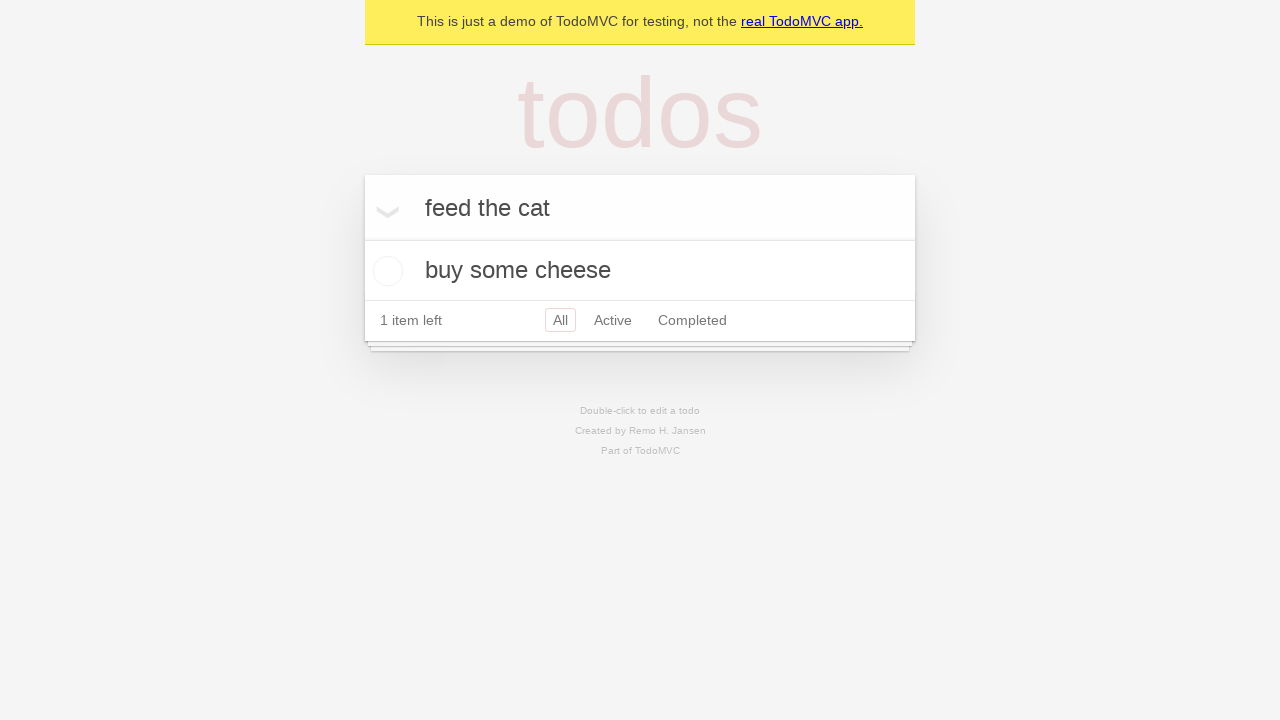

Pressed Enter to create second todo item on internal:attr=[placeholder="What needs to be done?"i]
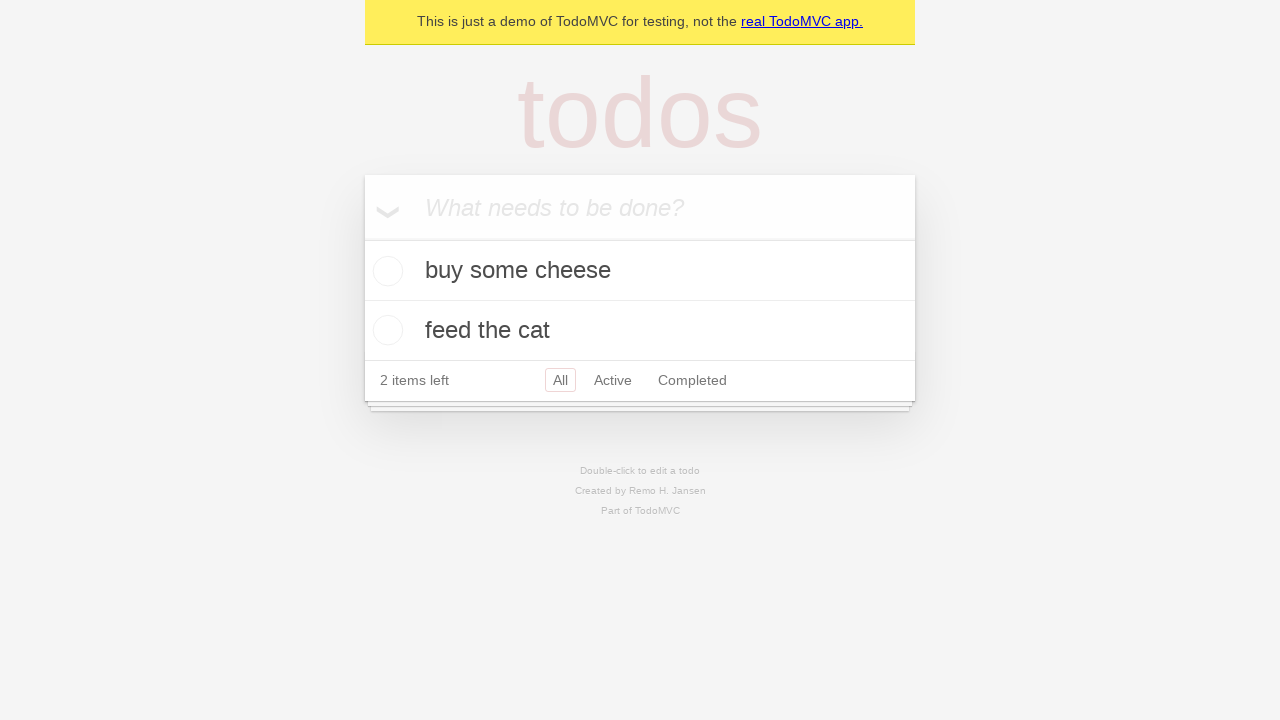

Checked the first todo item checkbox to mark as complete at (385, 271) on internal:testid=[data-testid="todo-item"s] >> nth=0 >> internal:role=checkbox
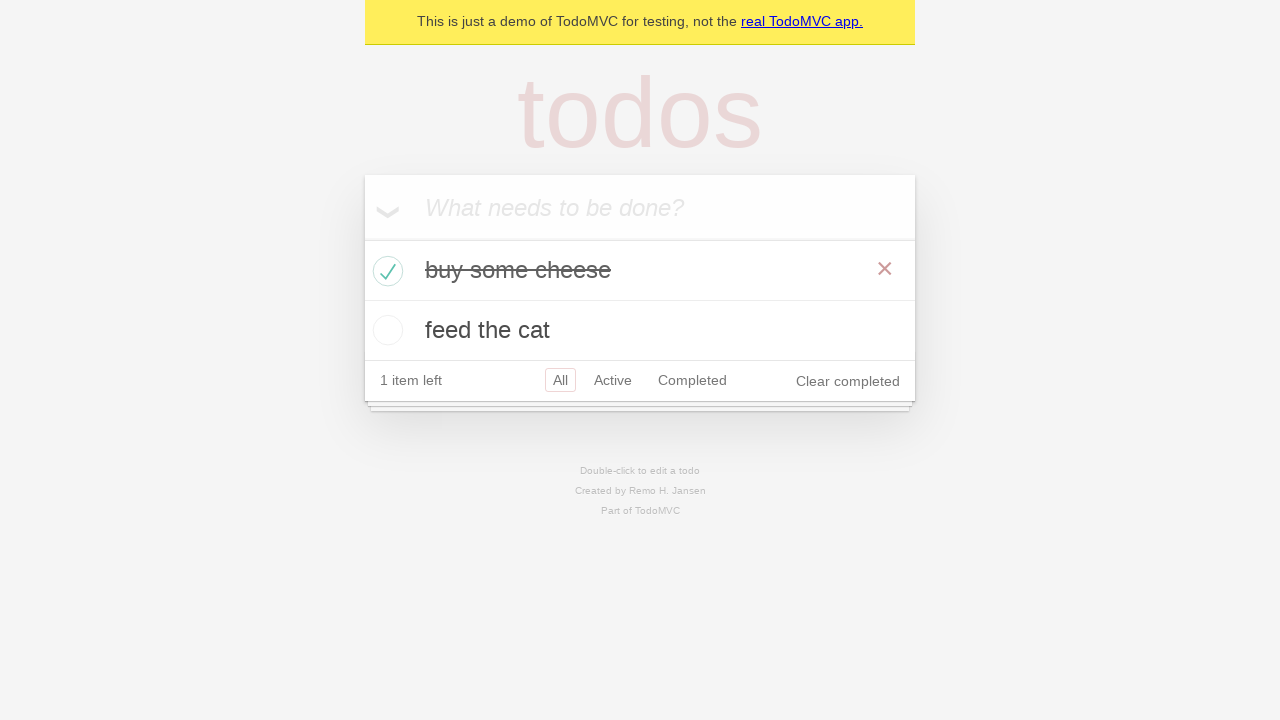

Unchecked the first todo item checkbox to mark as incomplete at (385, 271) on internal:testid=[data-testid="todo-item"s] >> nth=0 >> internal:role=checkbox
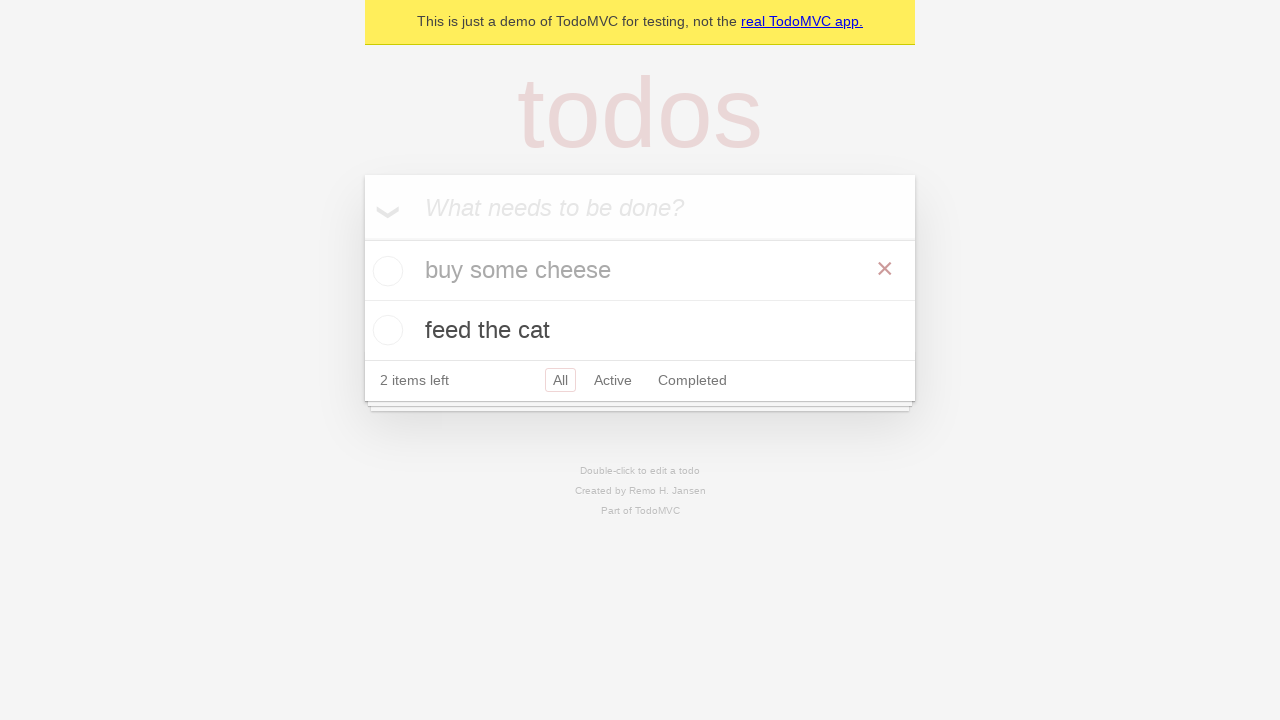

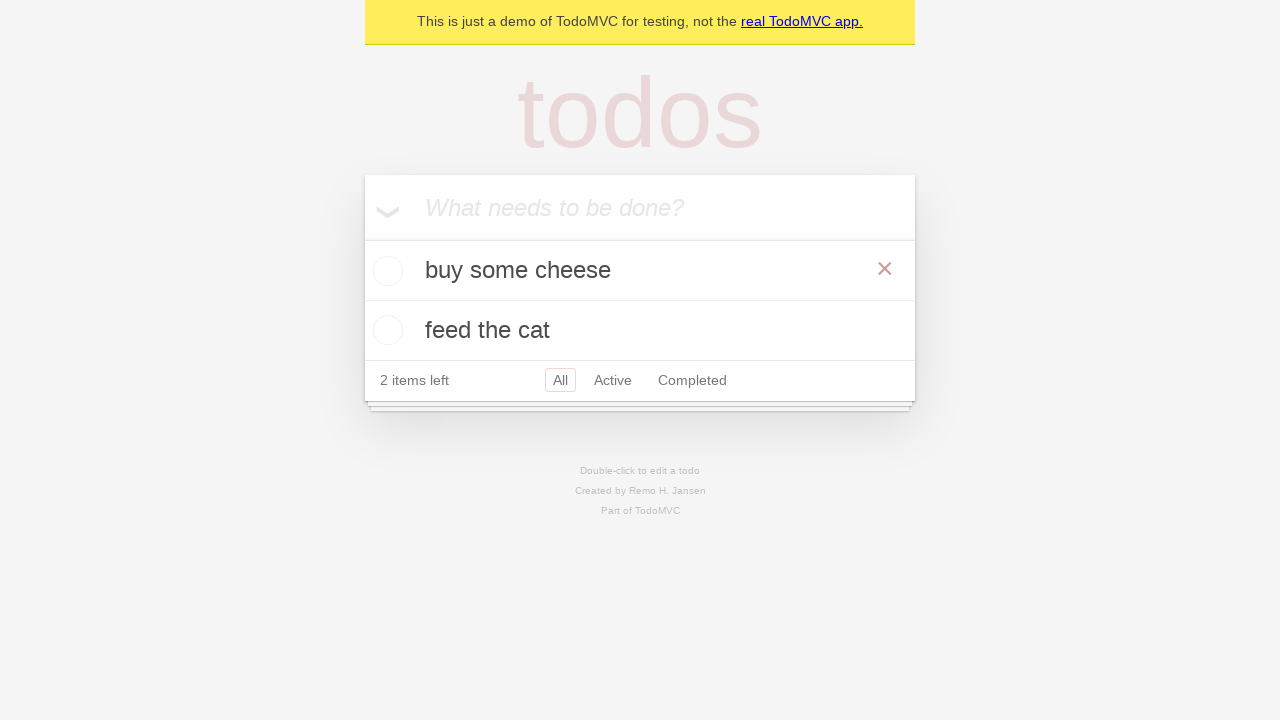